Tests JavaScript alert handling by clicking a button that triggers an alert, then accepting (dismissing) the alert dialog

Starting URL: https://demoqa.com/alerts

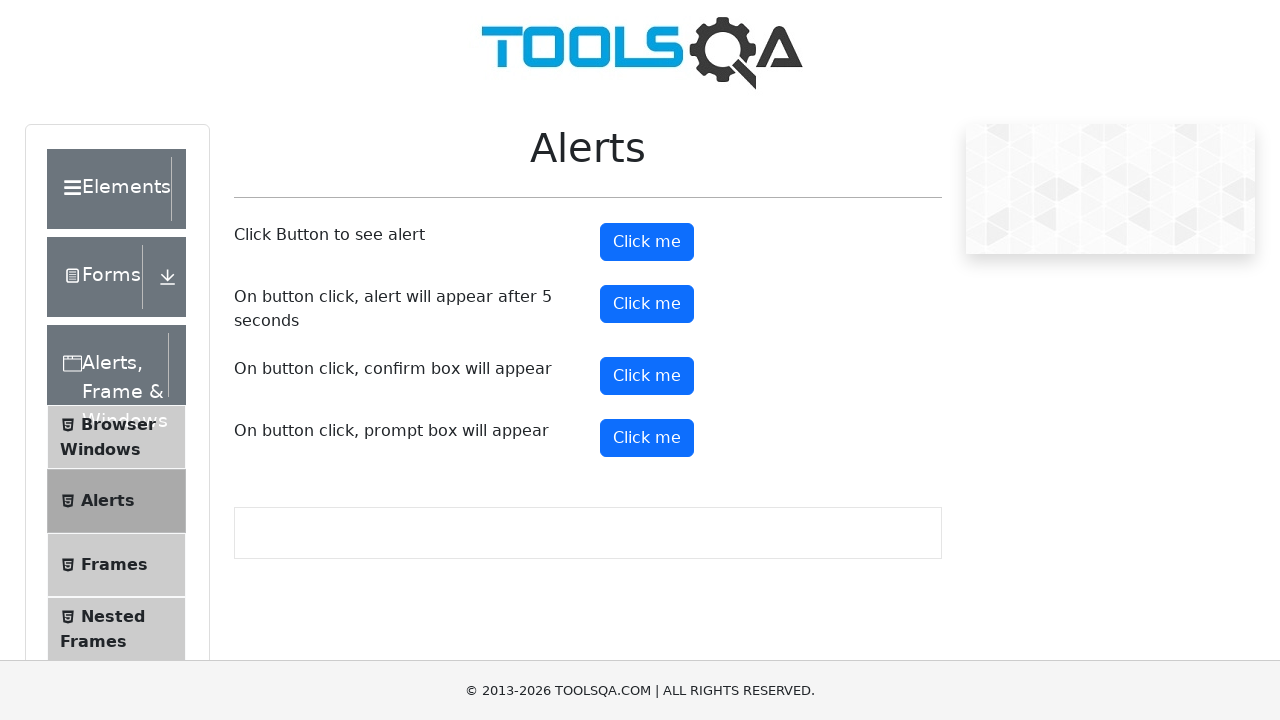

Set up dialog handler to accept alerts
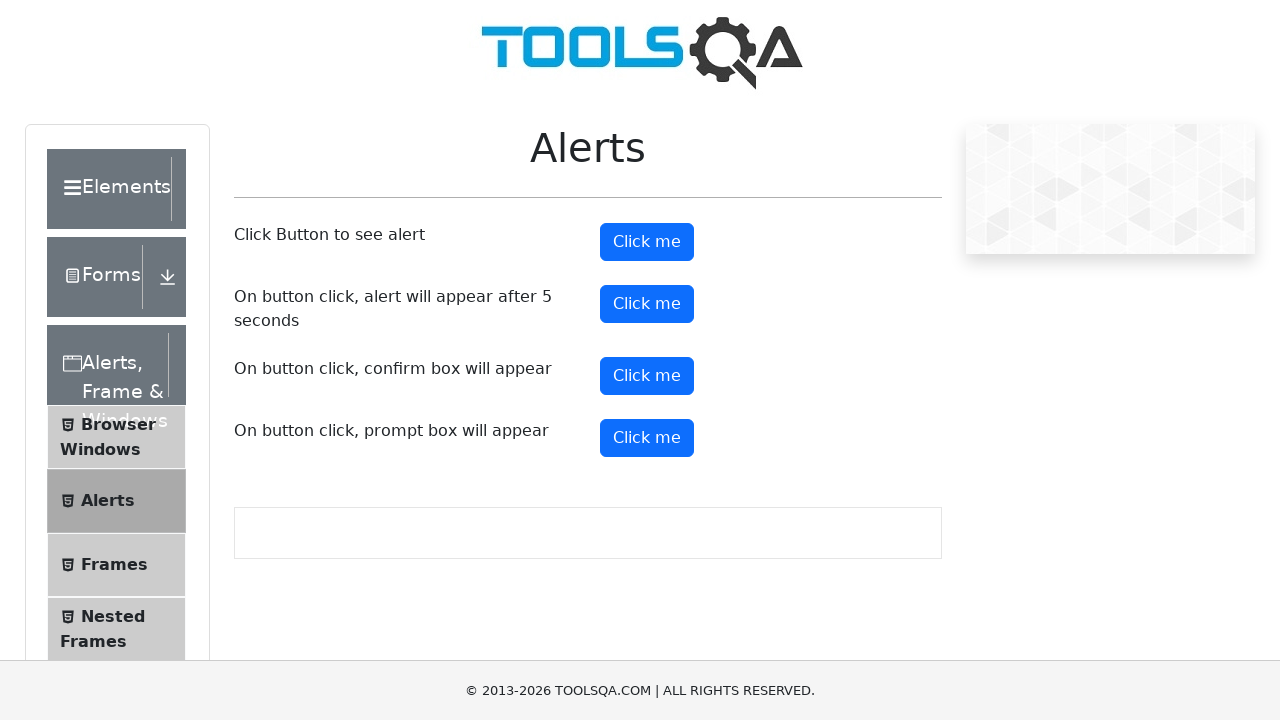

Clicked button to trigger JavaScript alert at (647, 242) on #alertButton
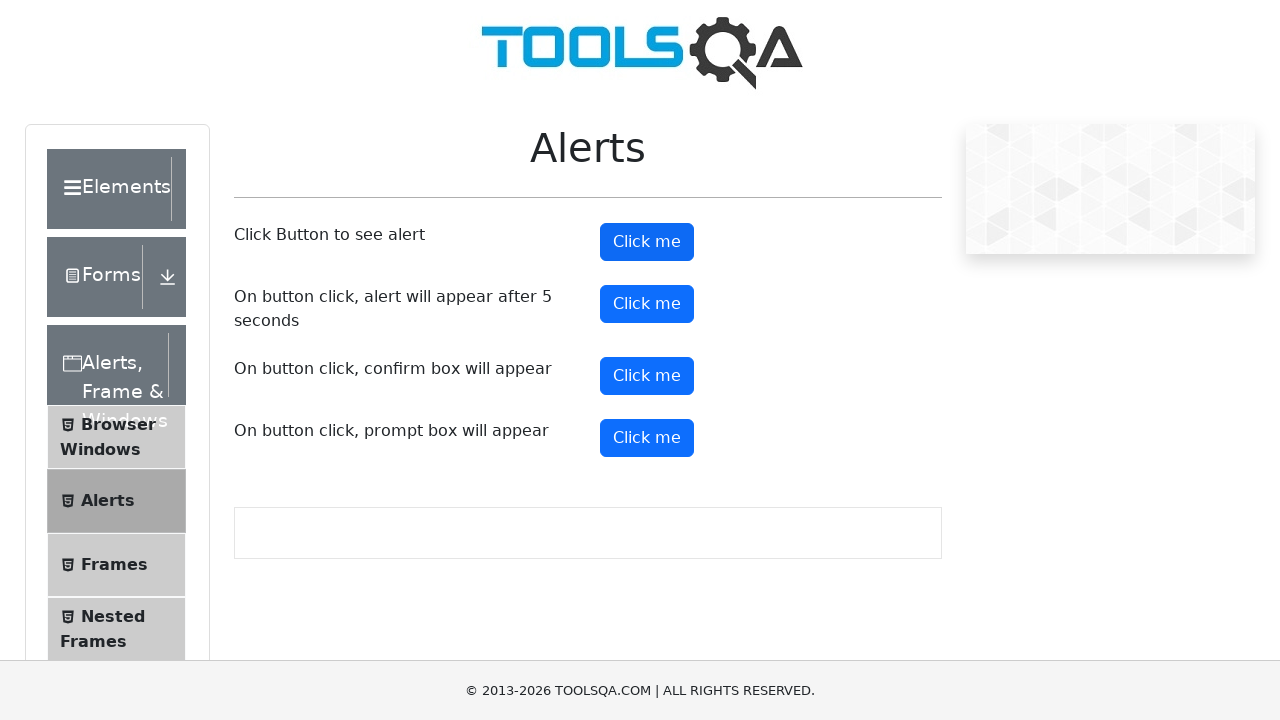

Waited for alert interaction to complete
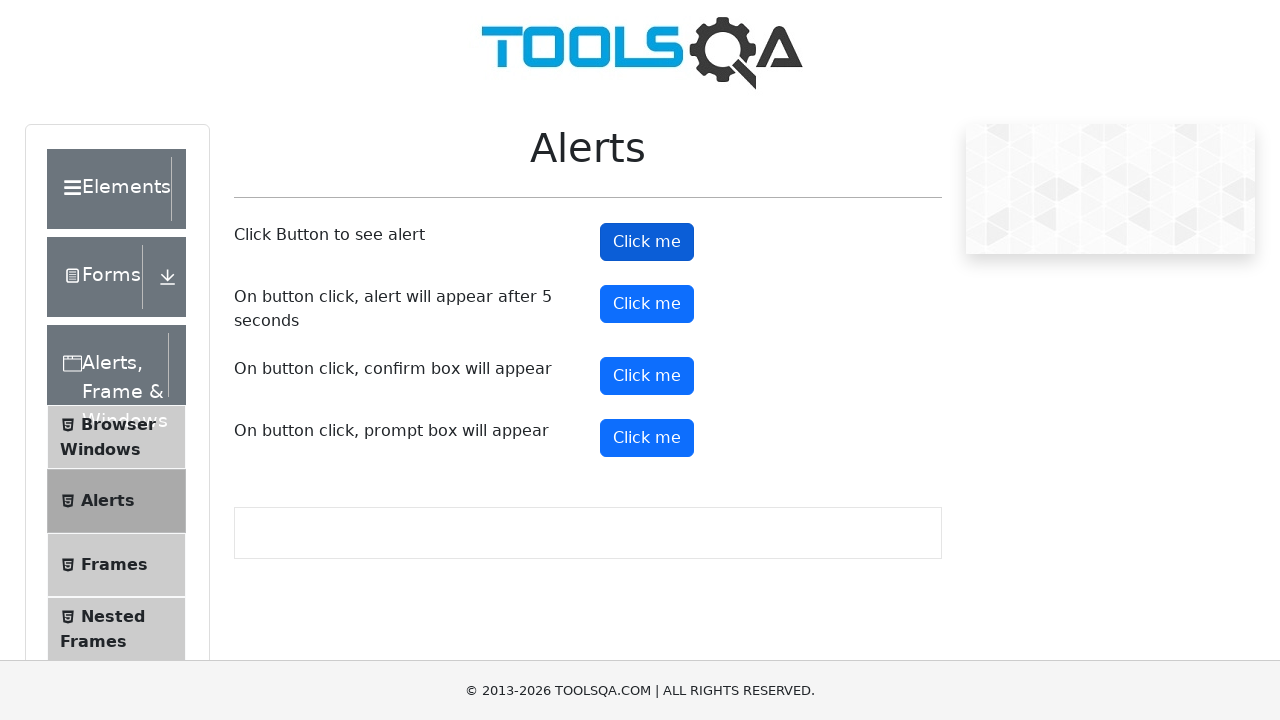

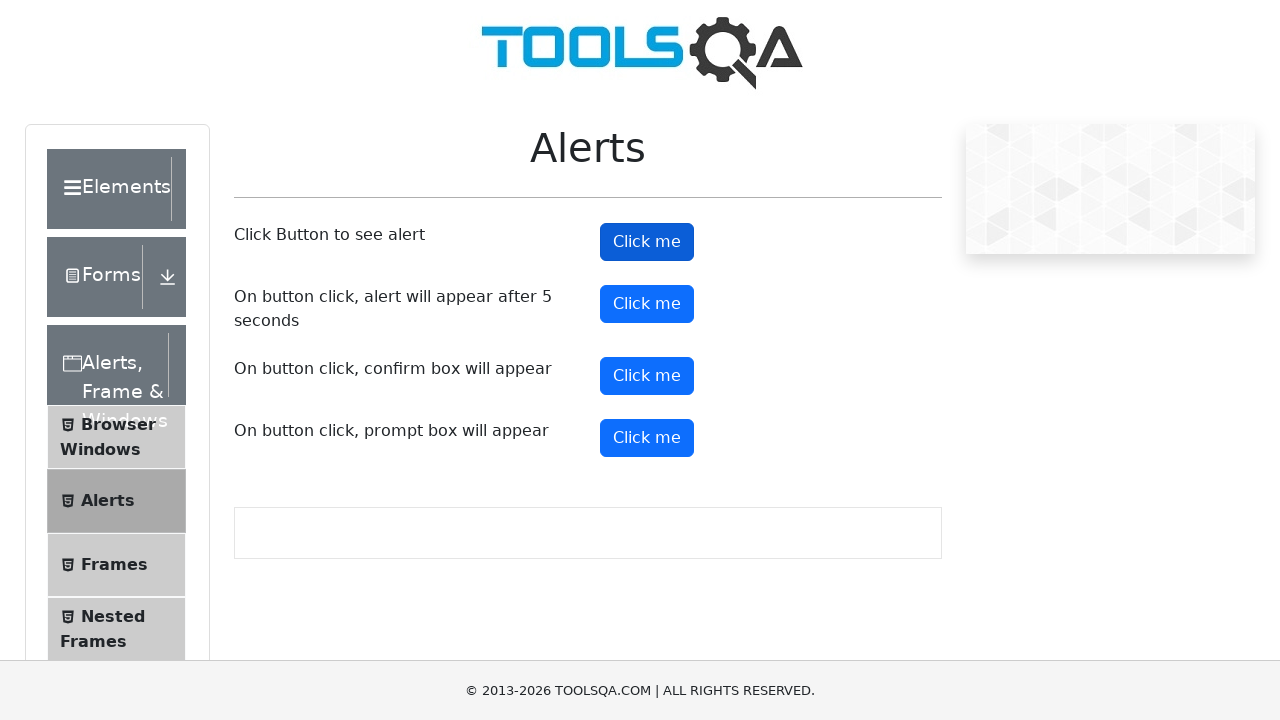